Tests Google Translate by entering text in the source text field

Starting URL: https://translate.google.com/

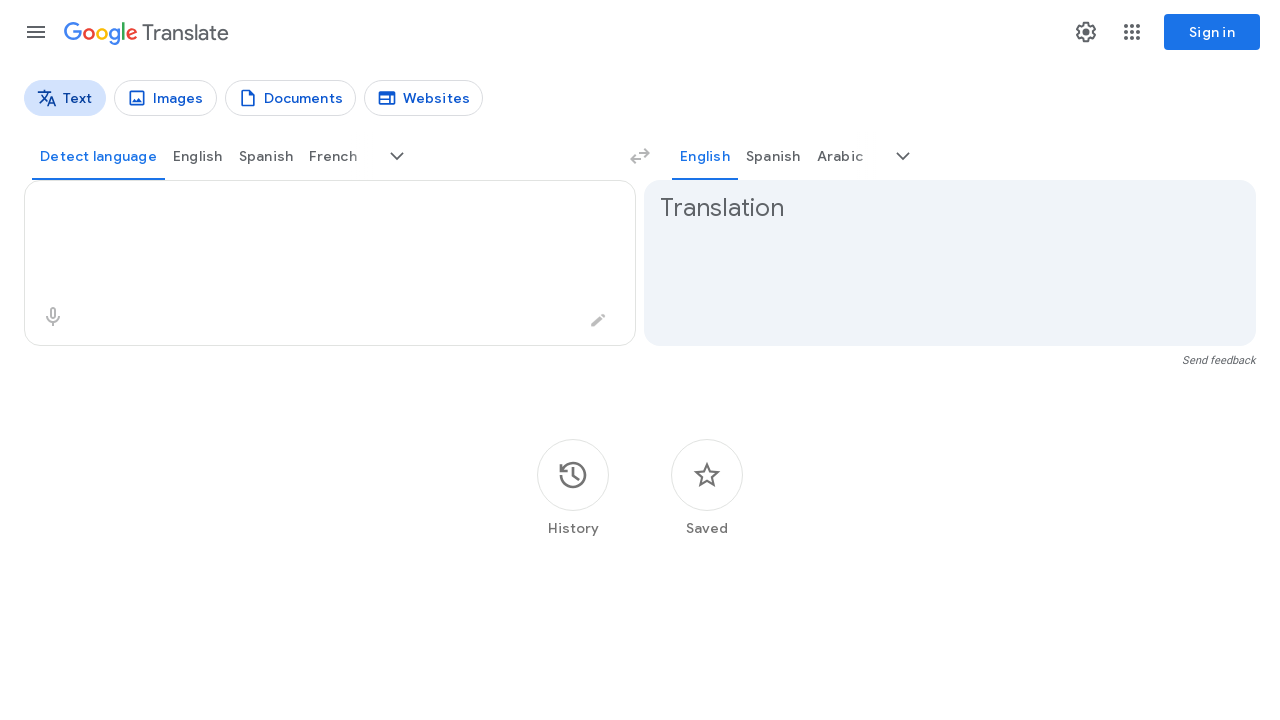

Navigated to Google Translate homepage
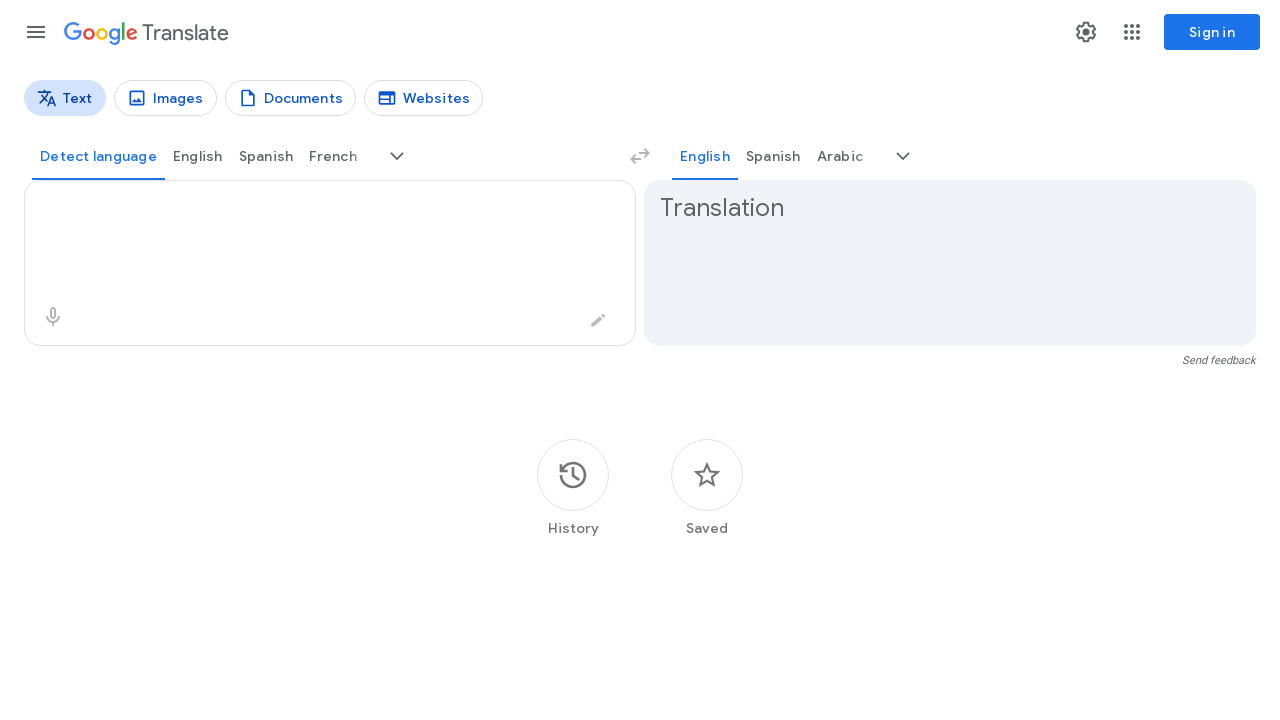

Entered 'banana' in the source text field on textarea[aria-label="Source text"]
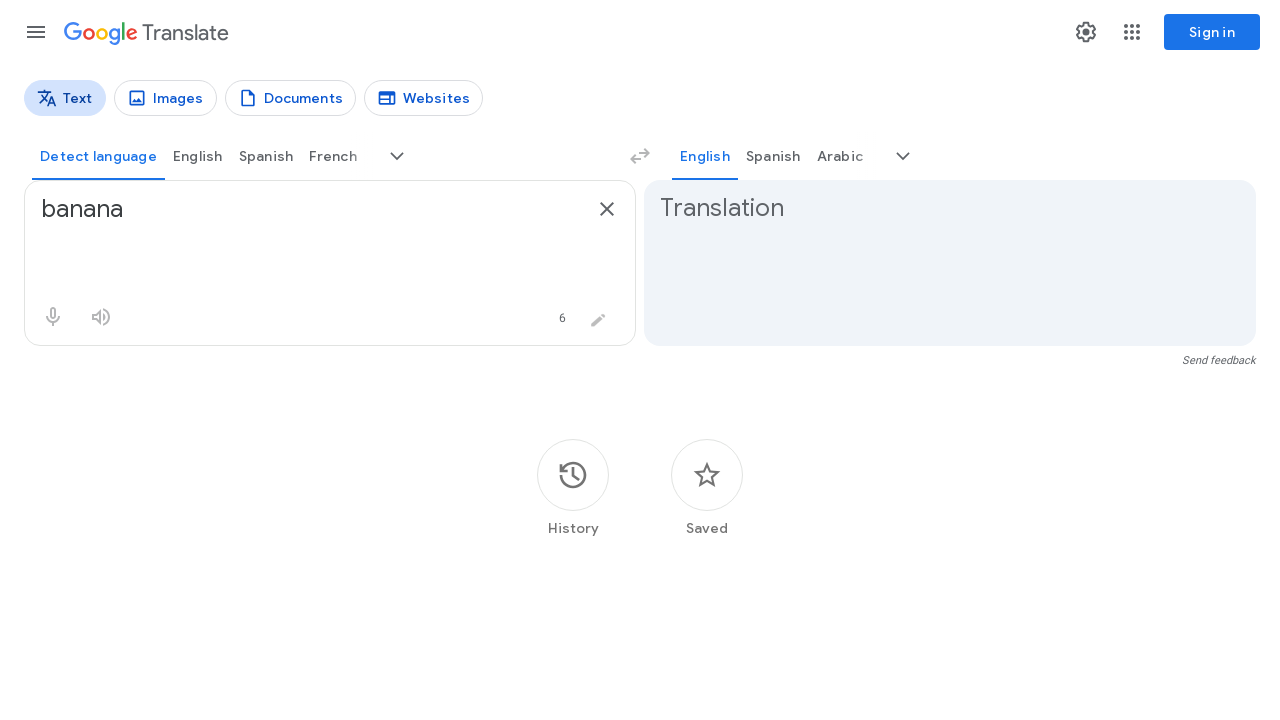

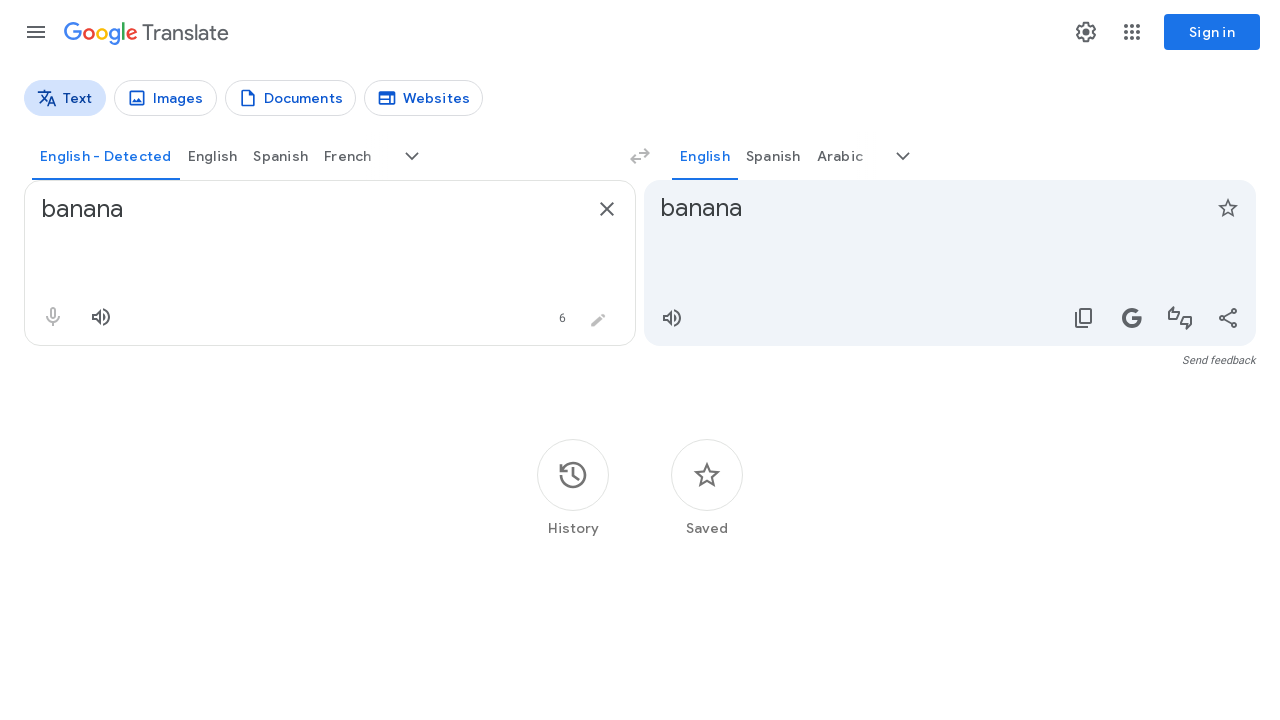